Tests drag and drop functionality by dragging a draggable element onto a droppable target within an iframe

Starting URL: http://jqueryui.com/droppable

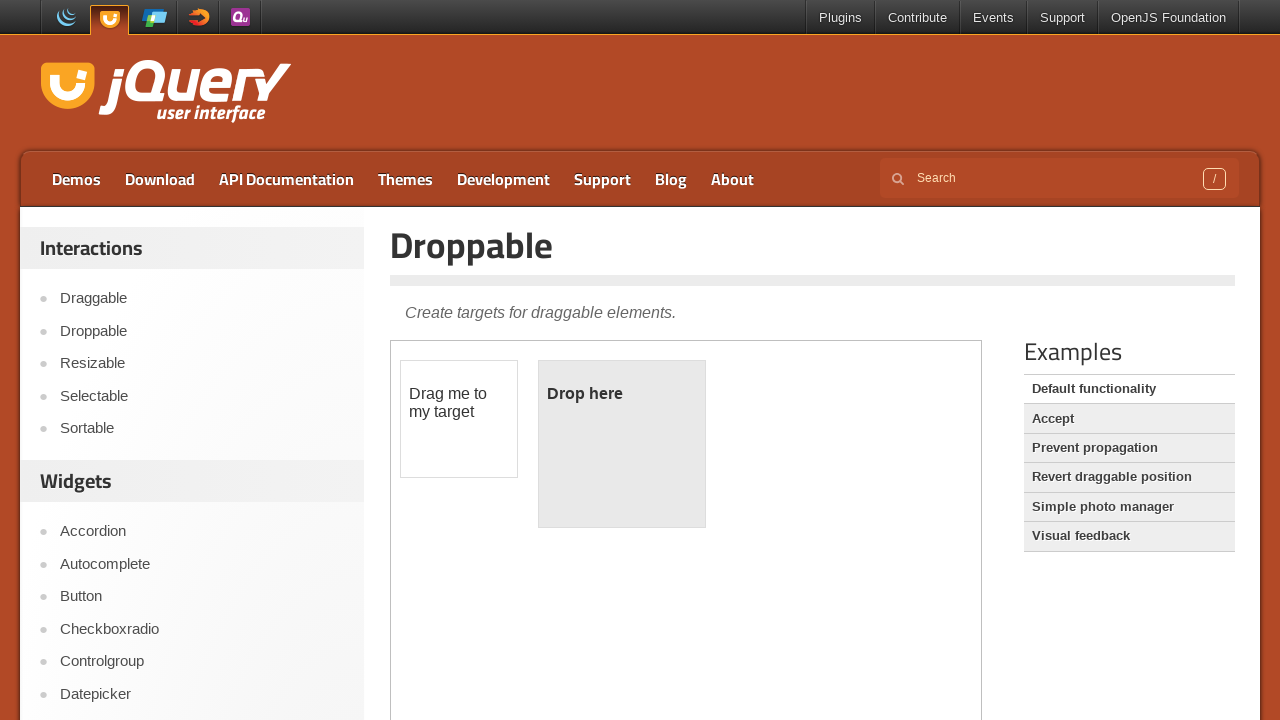

Located the iframe containing the drag-drop demo
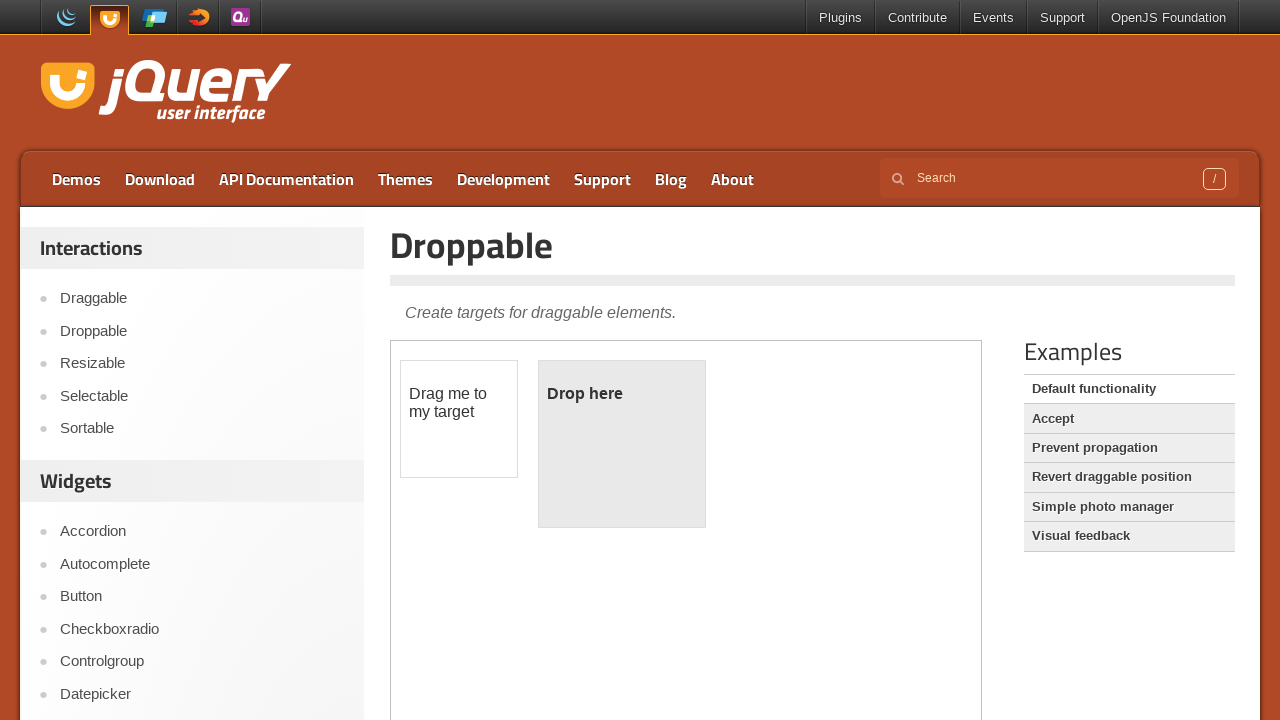

Dragged the draggable element onto the droppable target at (622, 444)
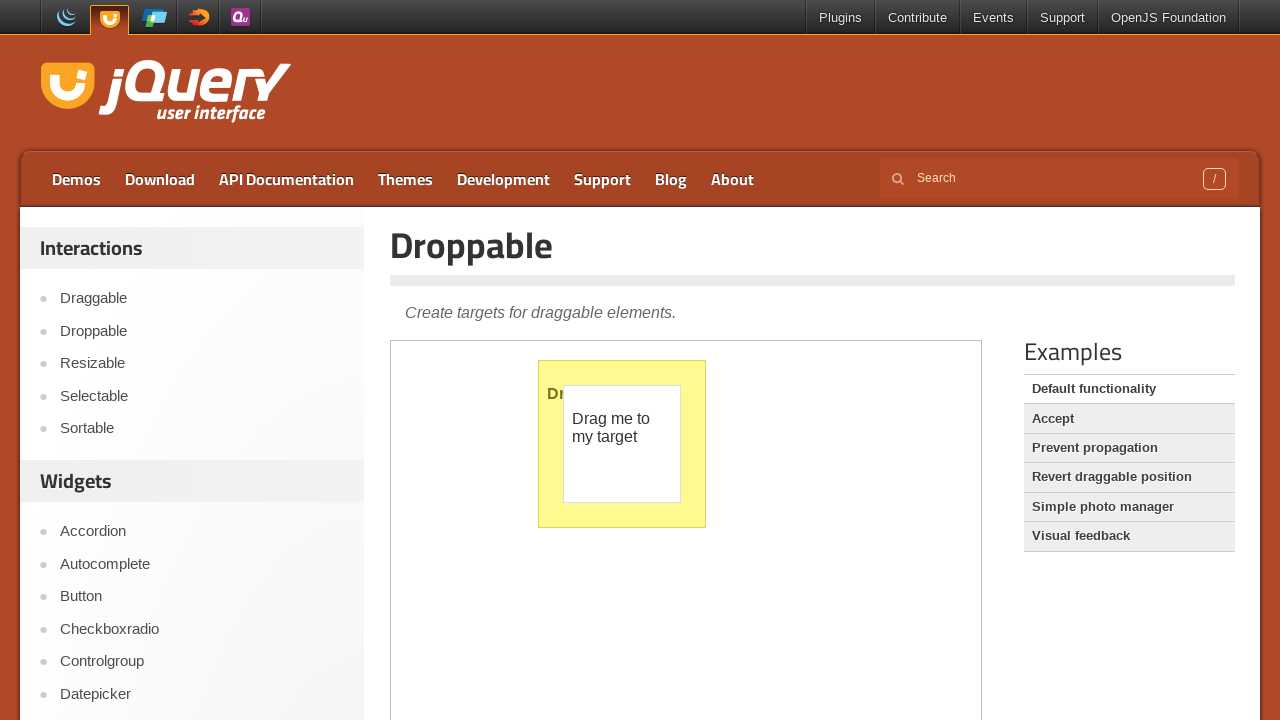

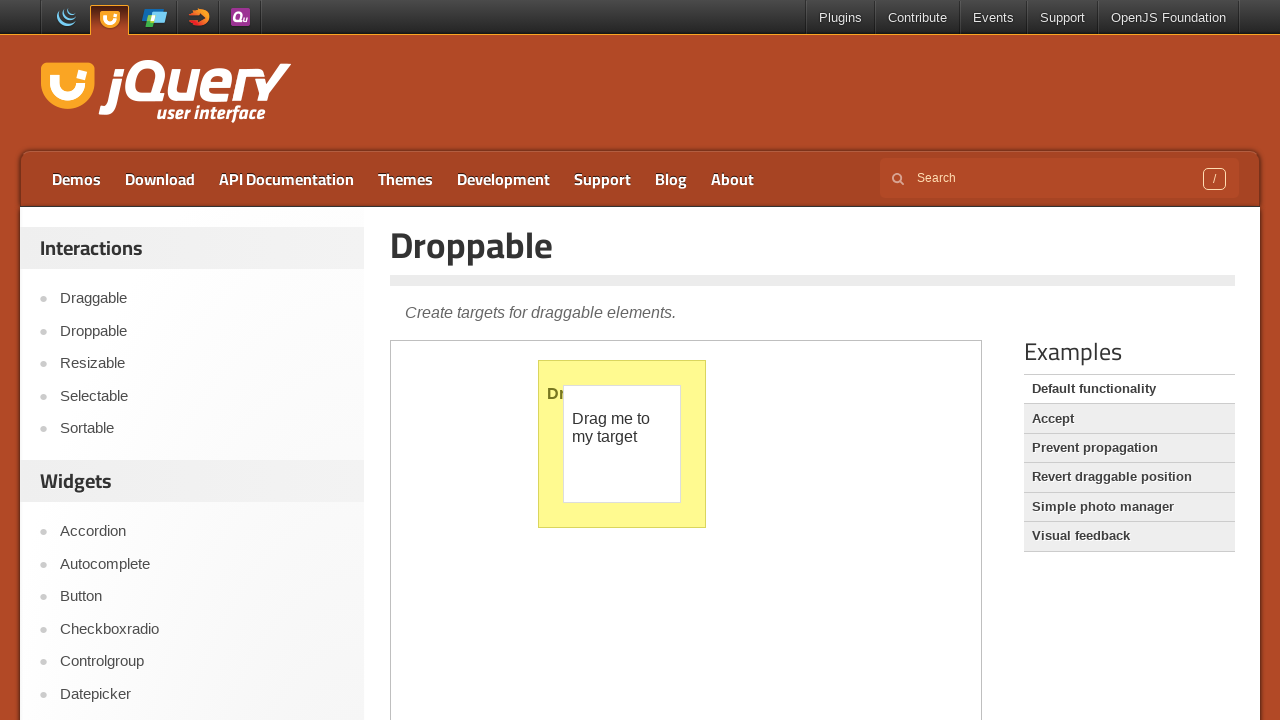